Tests JavaScript confirm alert handling by clicking a button to trigger an alert, then accepting it by clicking OK

Starting URL: https://v1.training-support.net/selenium/javascript-alerts

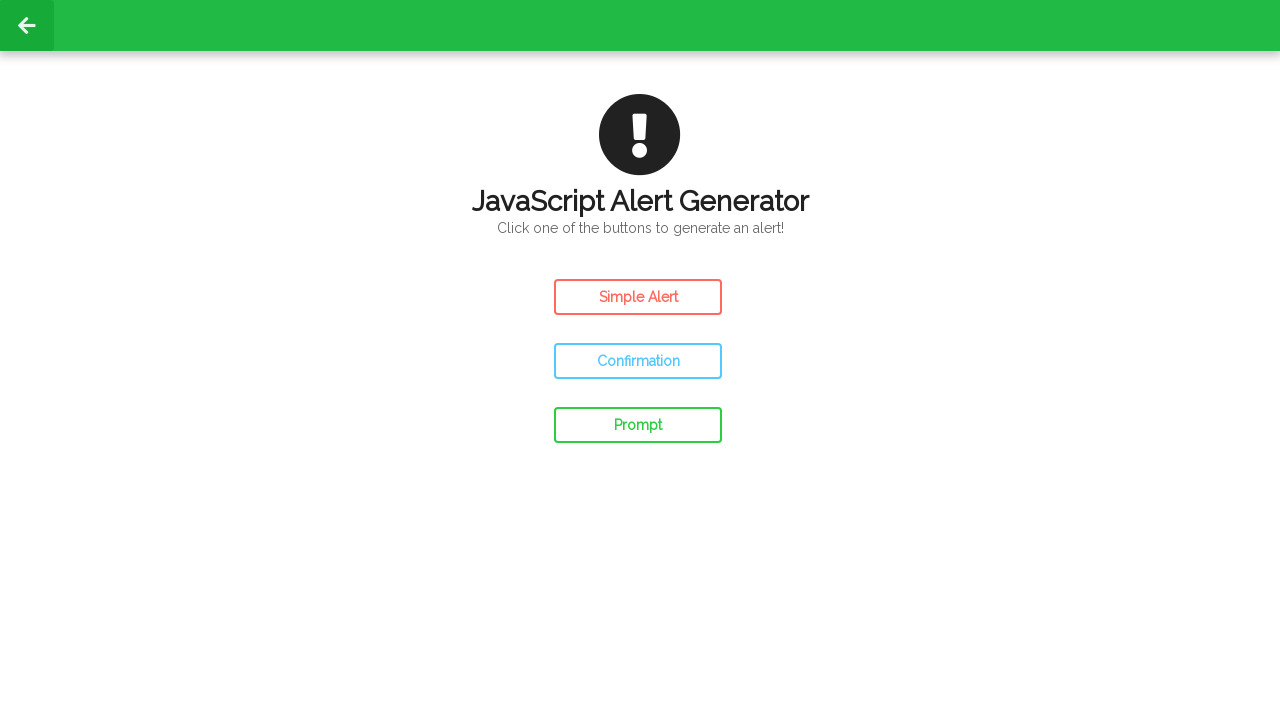

Set up dialog handler to accept confirm alerts
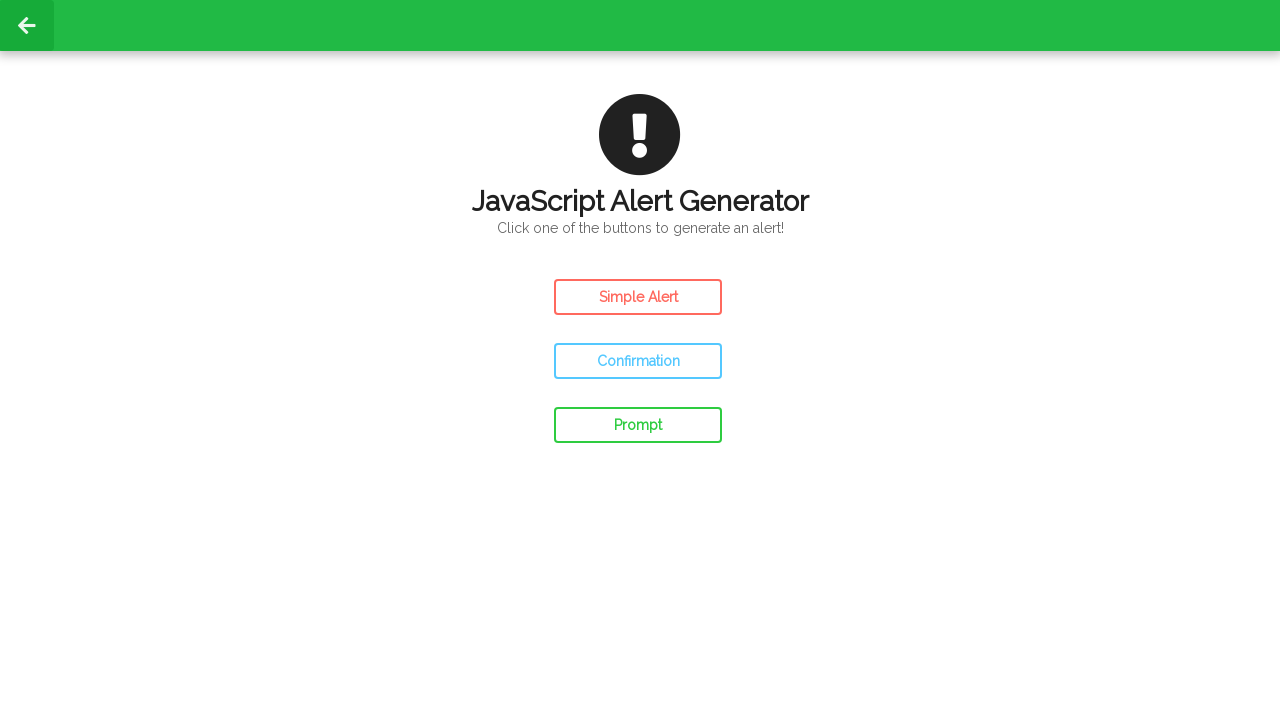

Clicked confirm button to trigger JavaScript alert at (638, 361) on #confirm
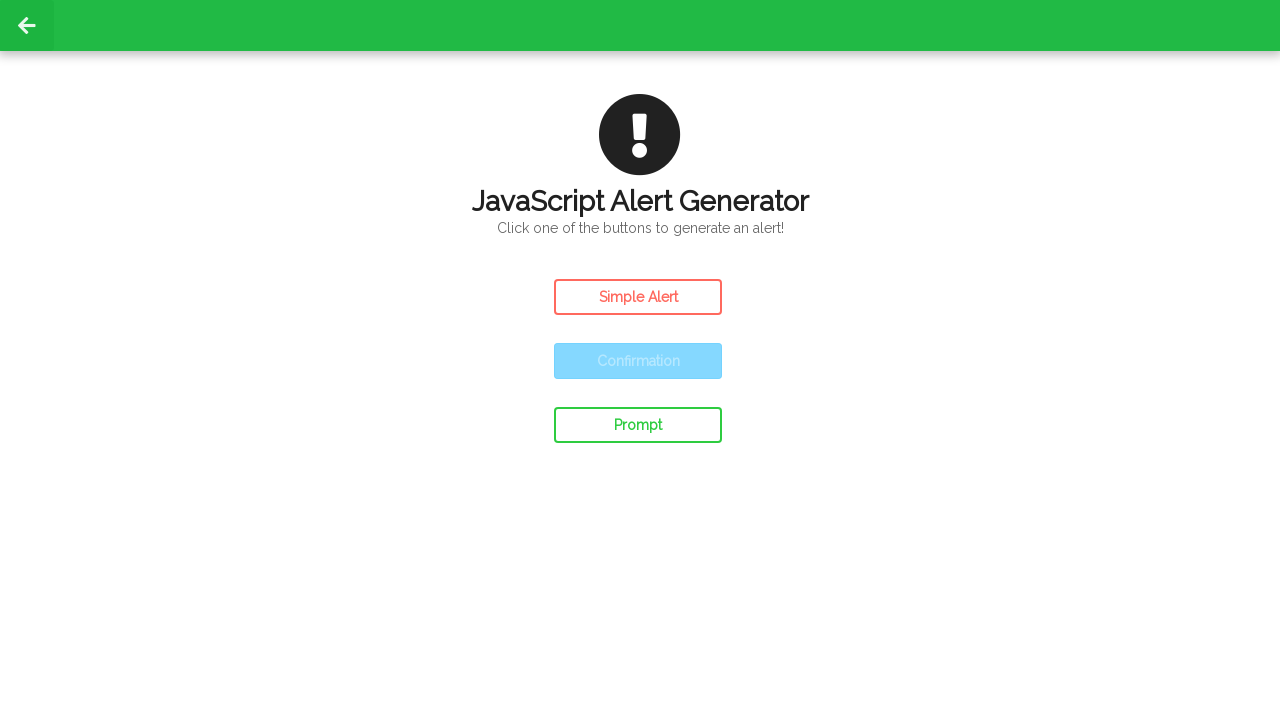

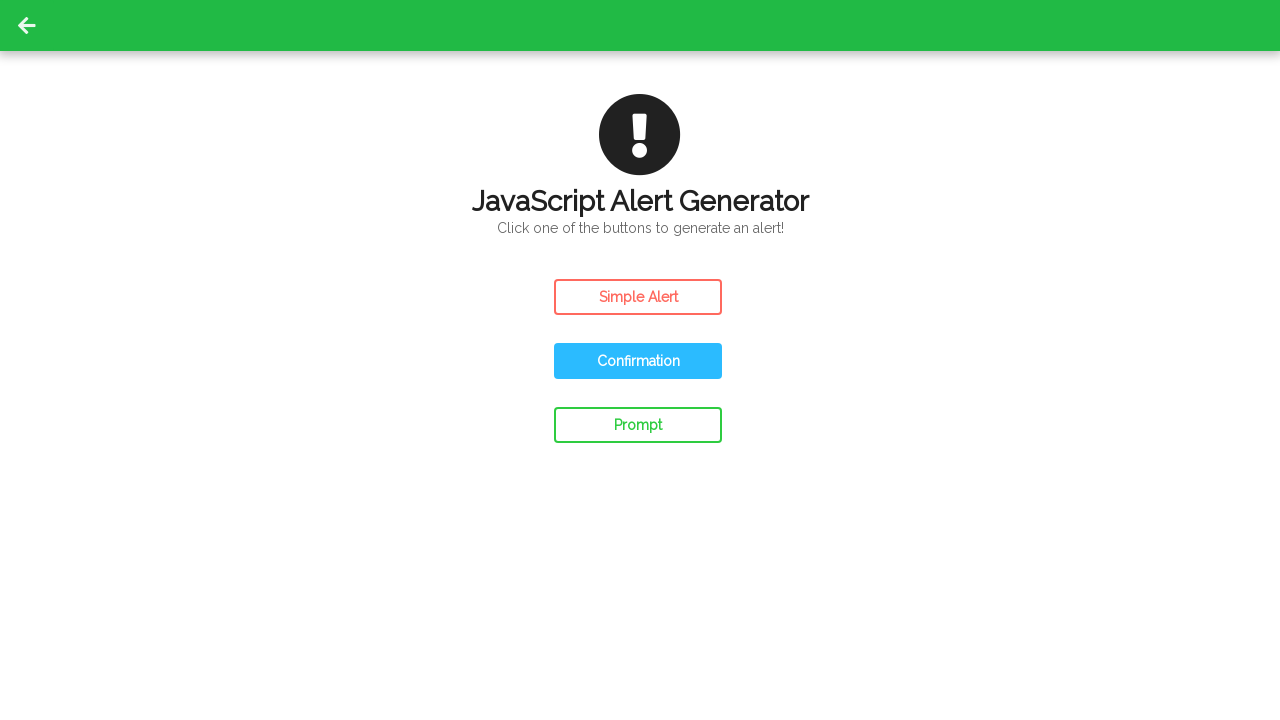